Tests dropdown functionality by verifying options, selecting different values, and checking their selected state

Starting URL: http://the-internet.herokuapp.com/dropdown

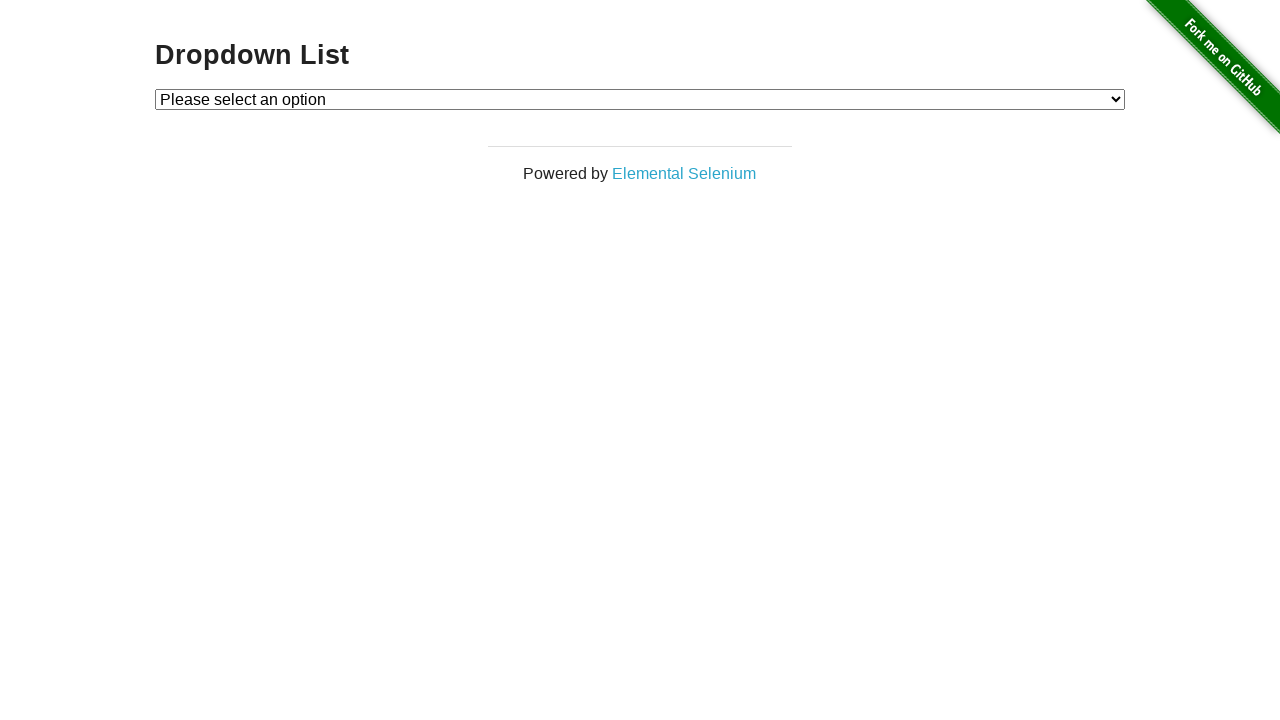

Located dropdown element
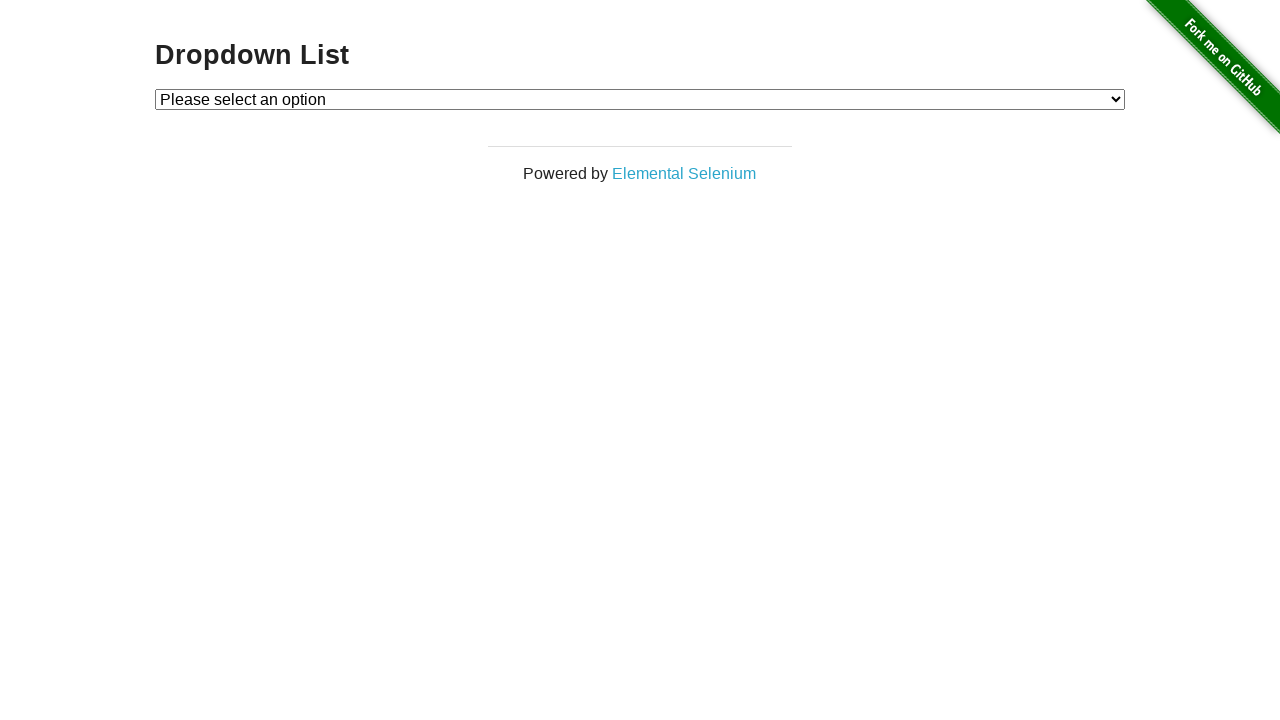

Retrieved all dropdown option texts
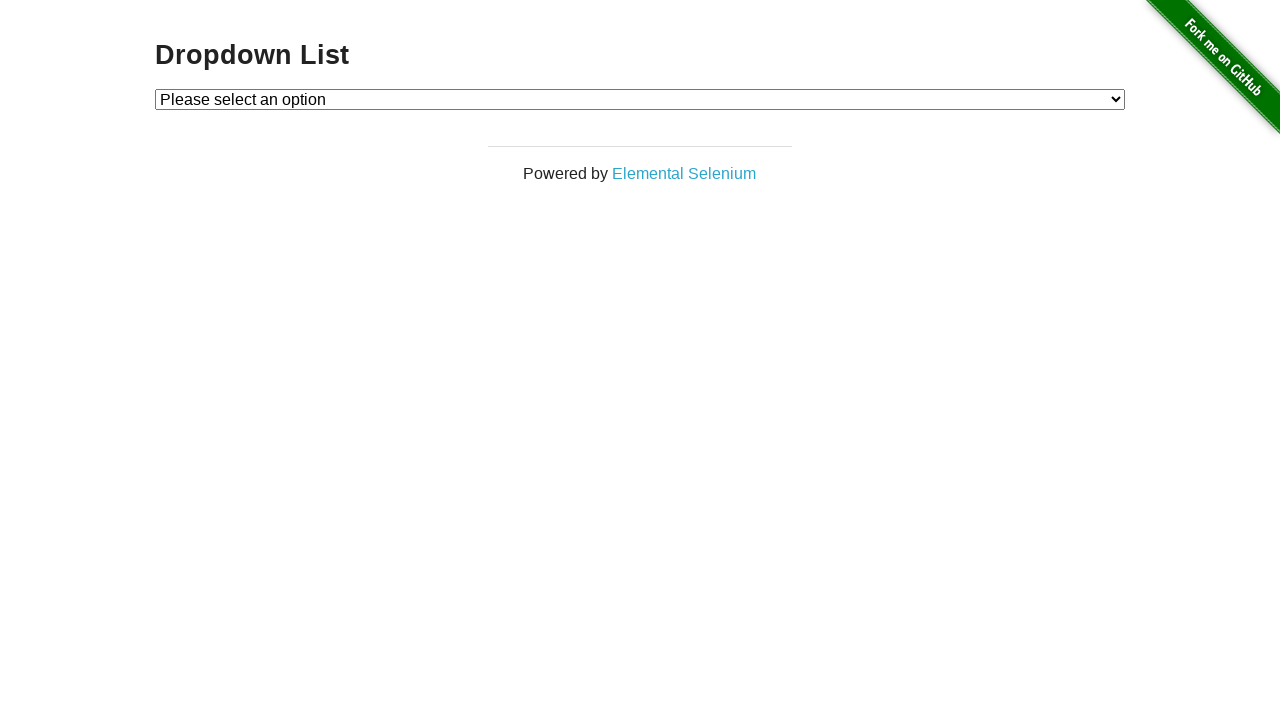

Verified first option is 'Please select an option'
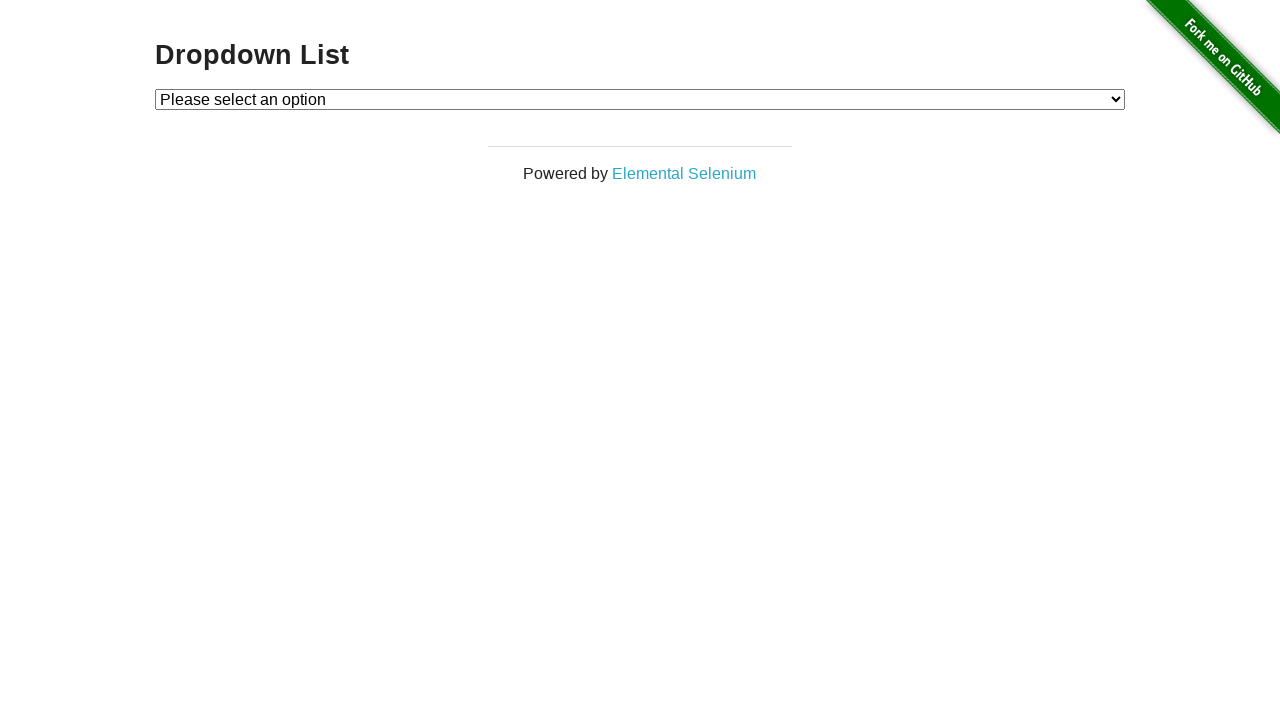

Verified second option is 'Option 1'
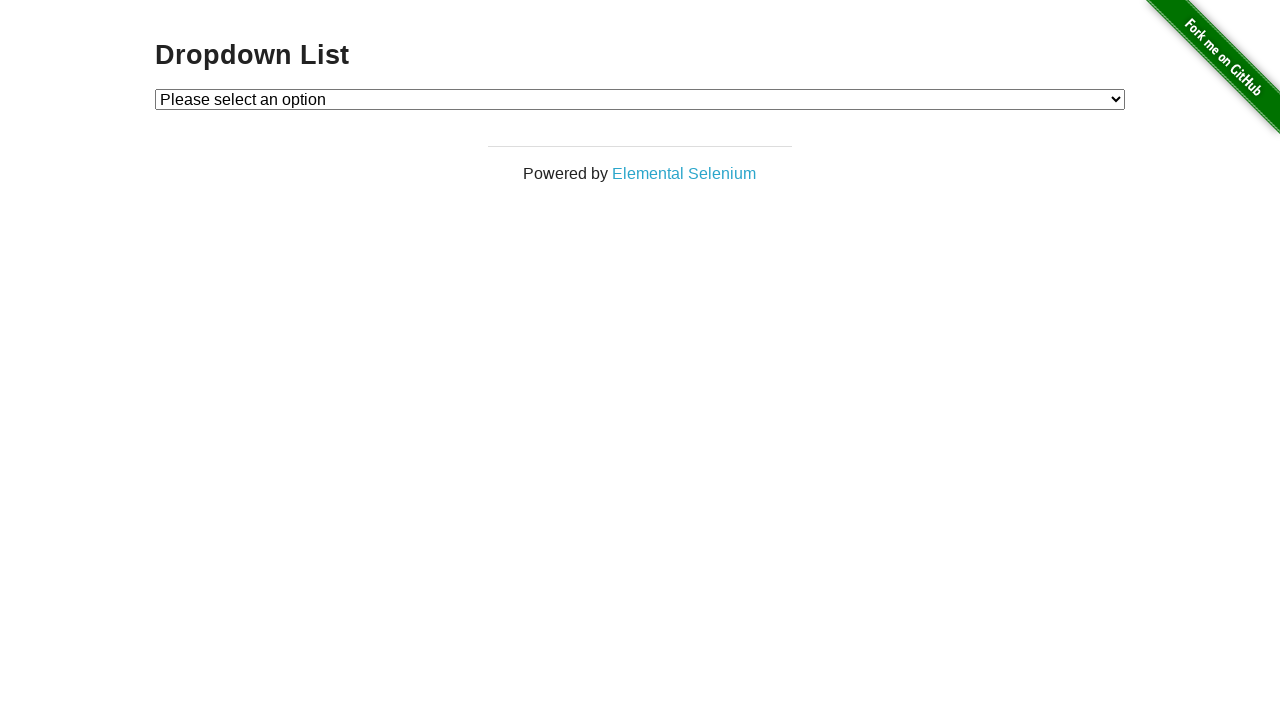

Verified third option is 'Option 2'
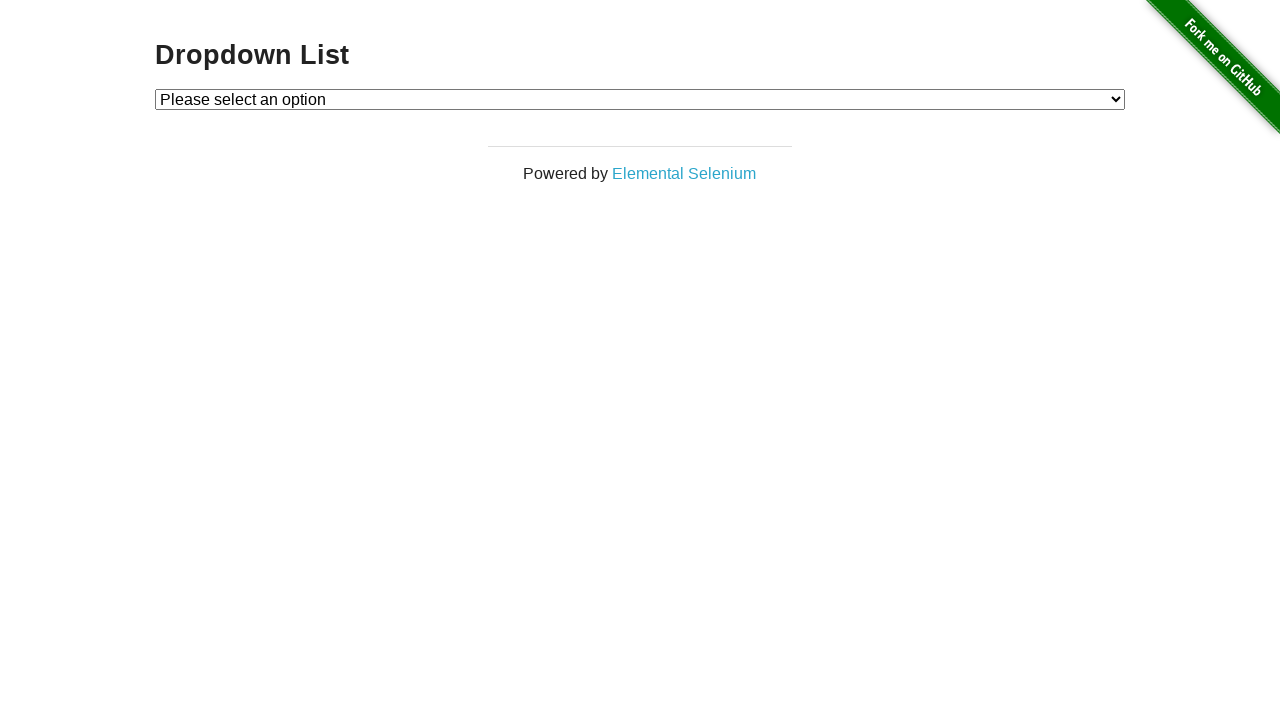

Verified dropdown contains exactly 3 options
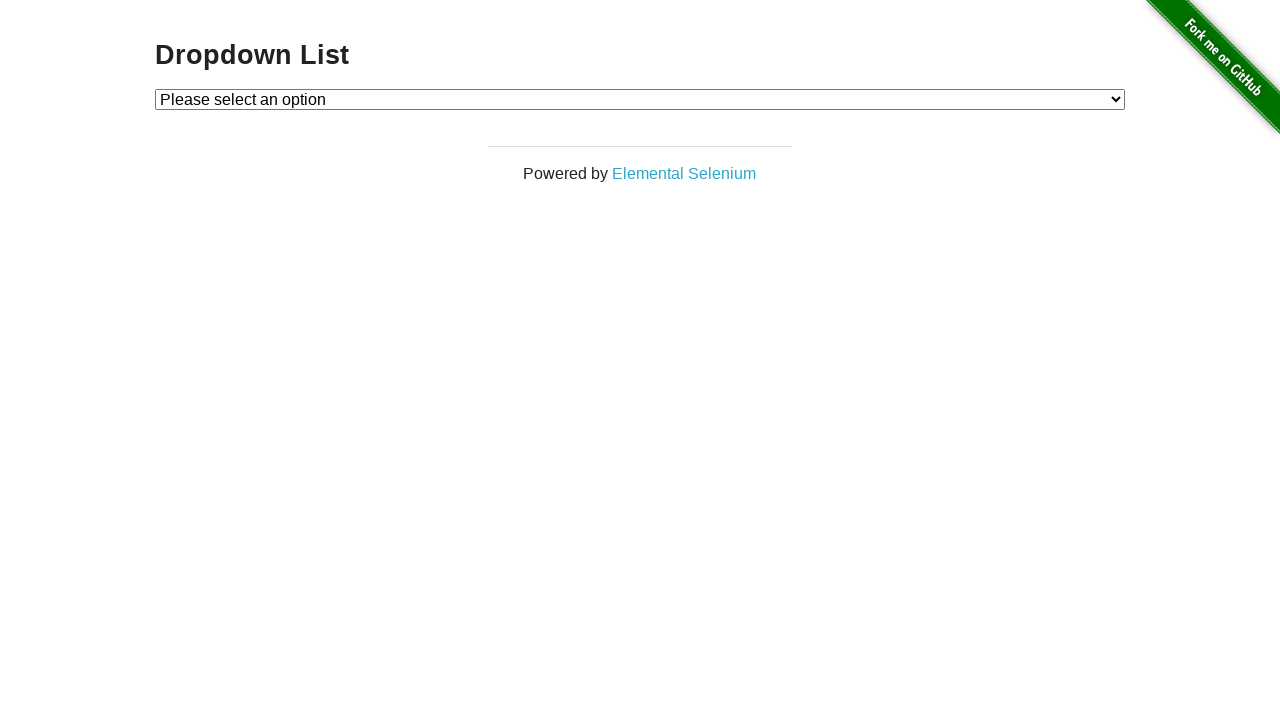

Located first dropdown option
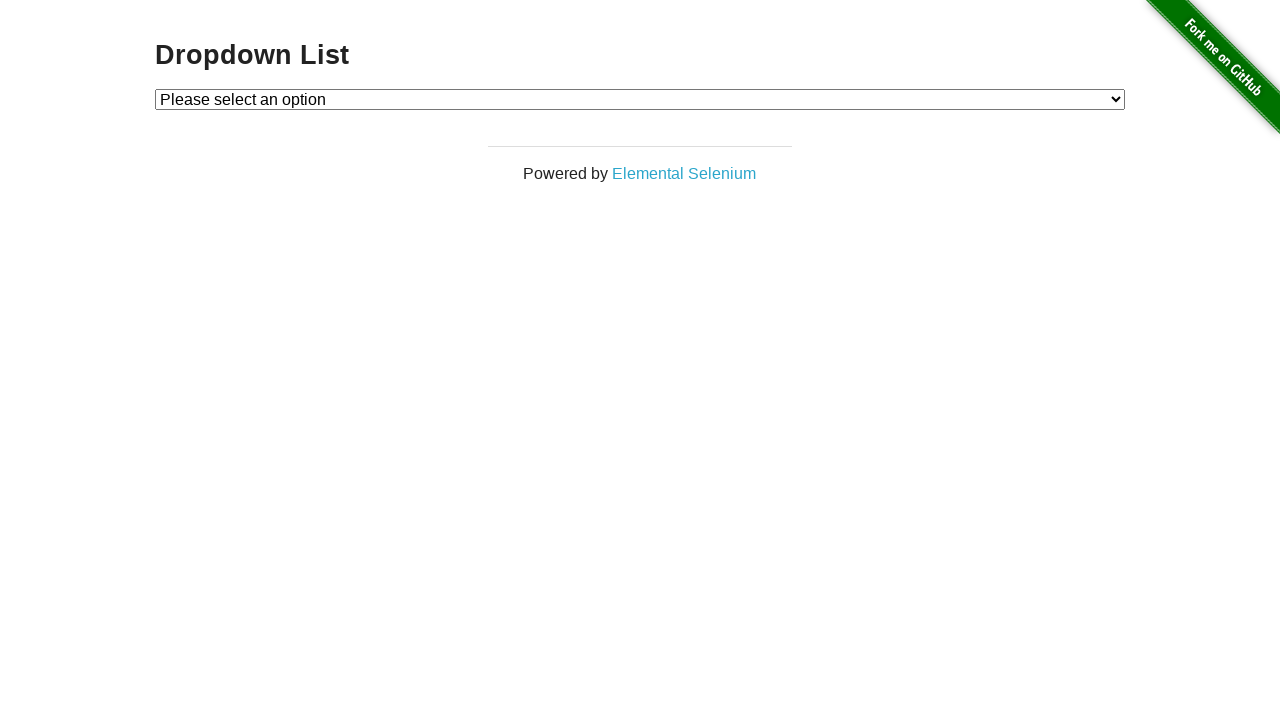

Verified first option is disabled
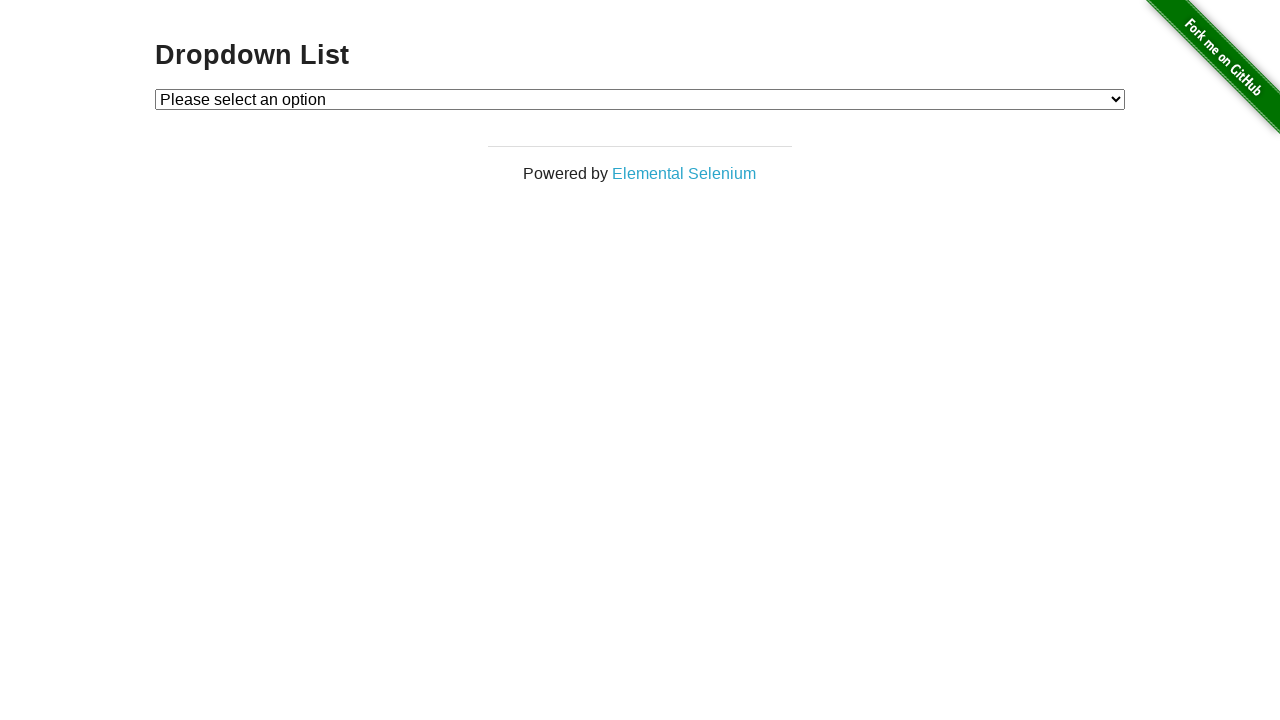

Selected 'Option 1' from dropdown on #dropdown
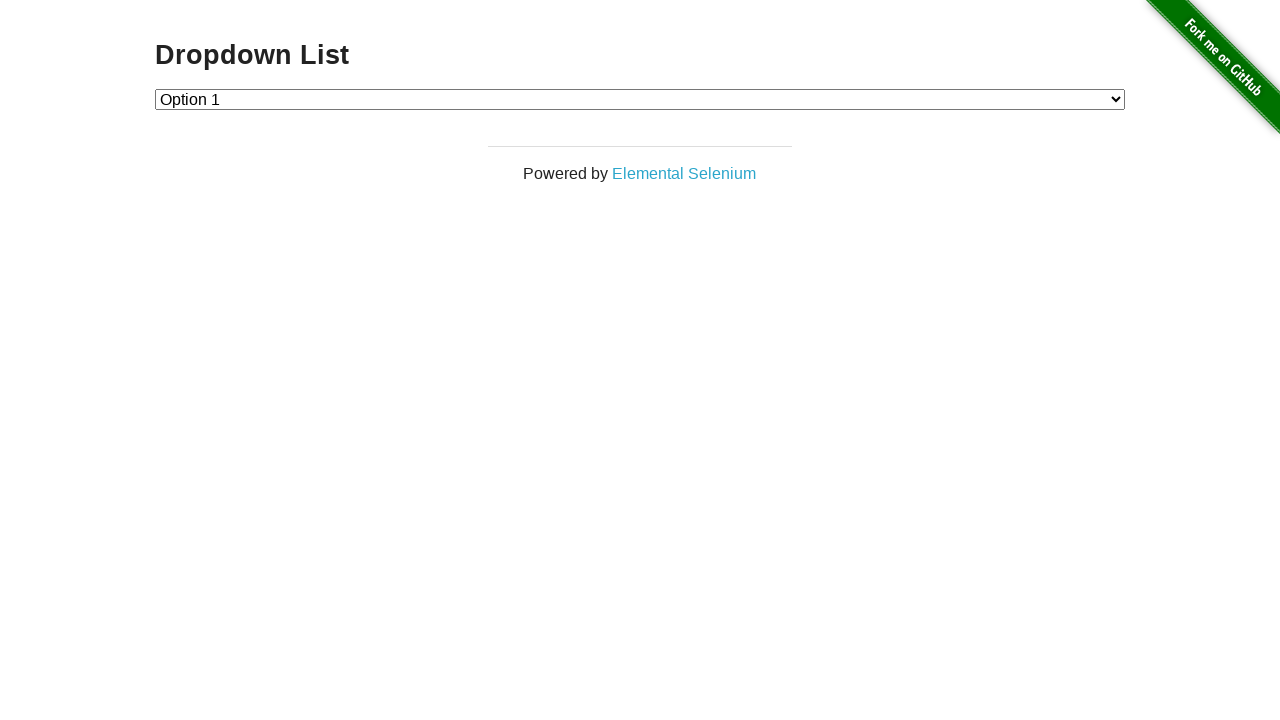

Verified 'Option 1' is selected
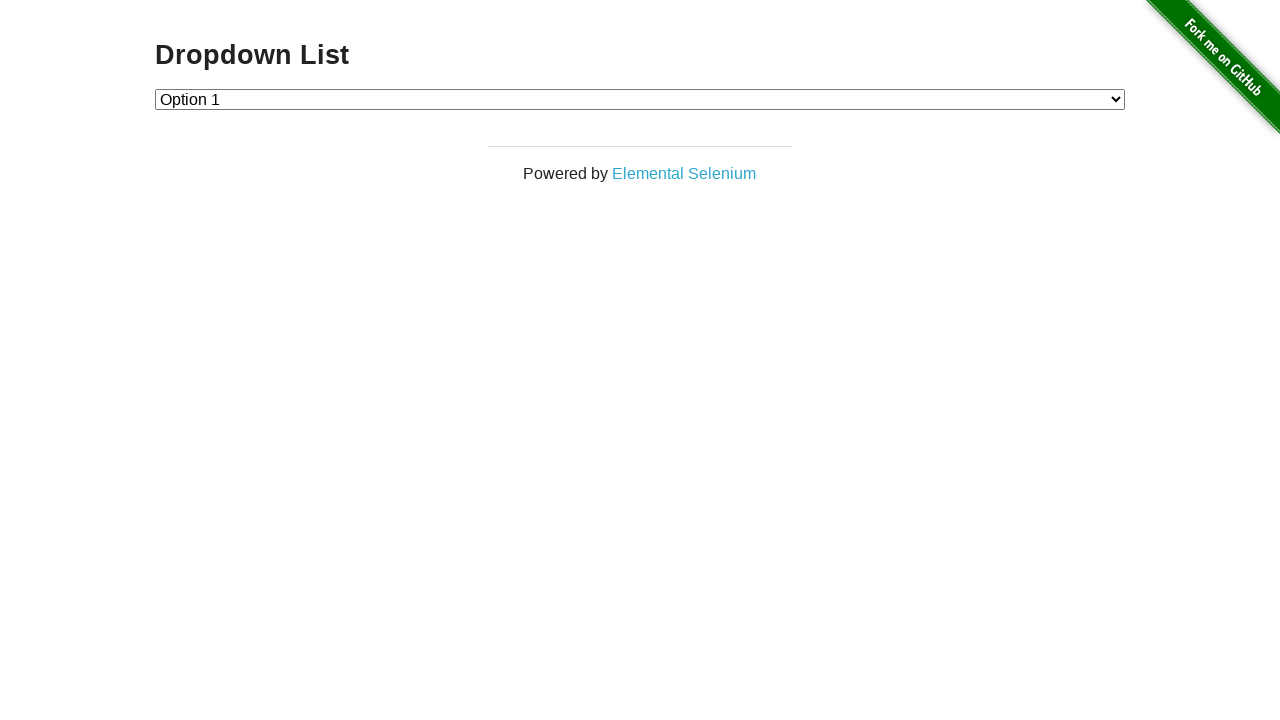

Selected 'Option 2' from dropdown on #dropdown
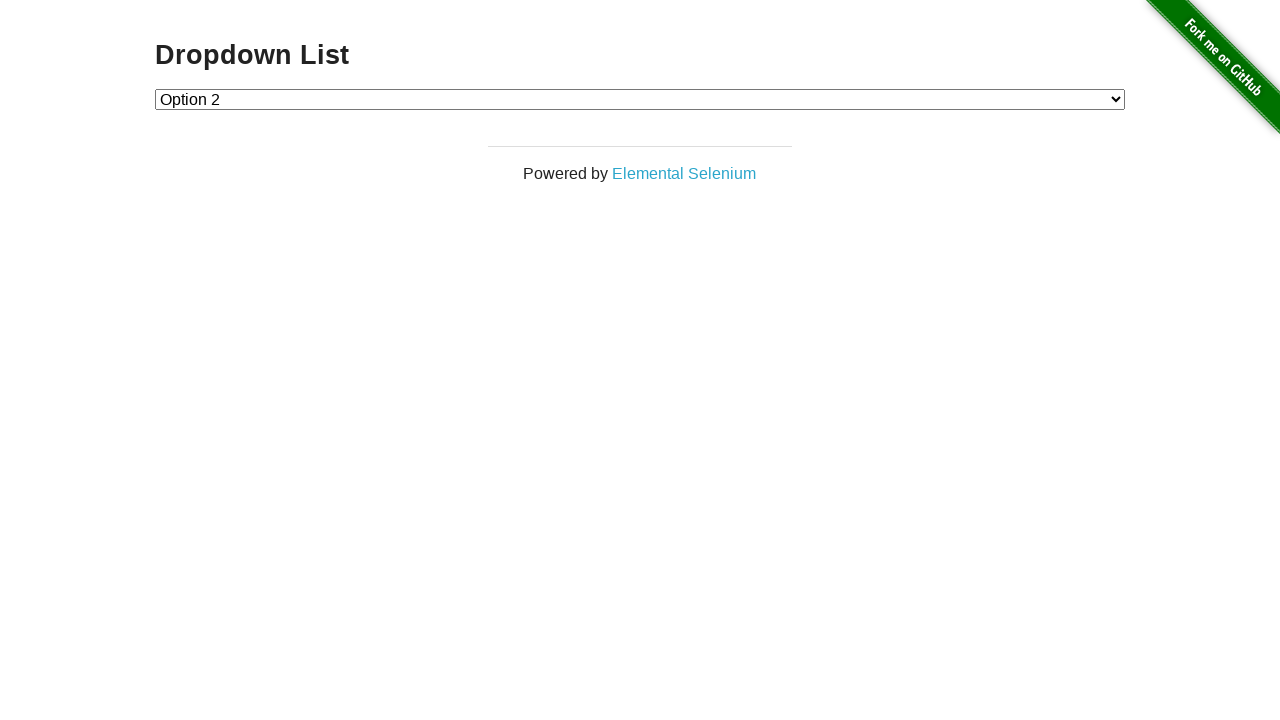

Verified 'Option 2' is selected
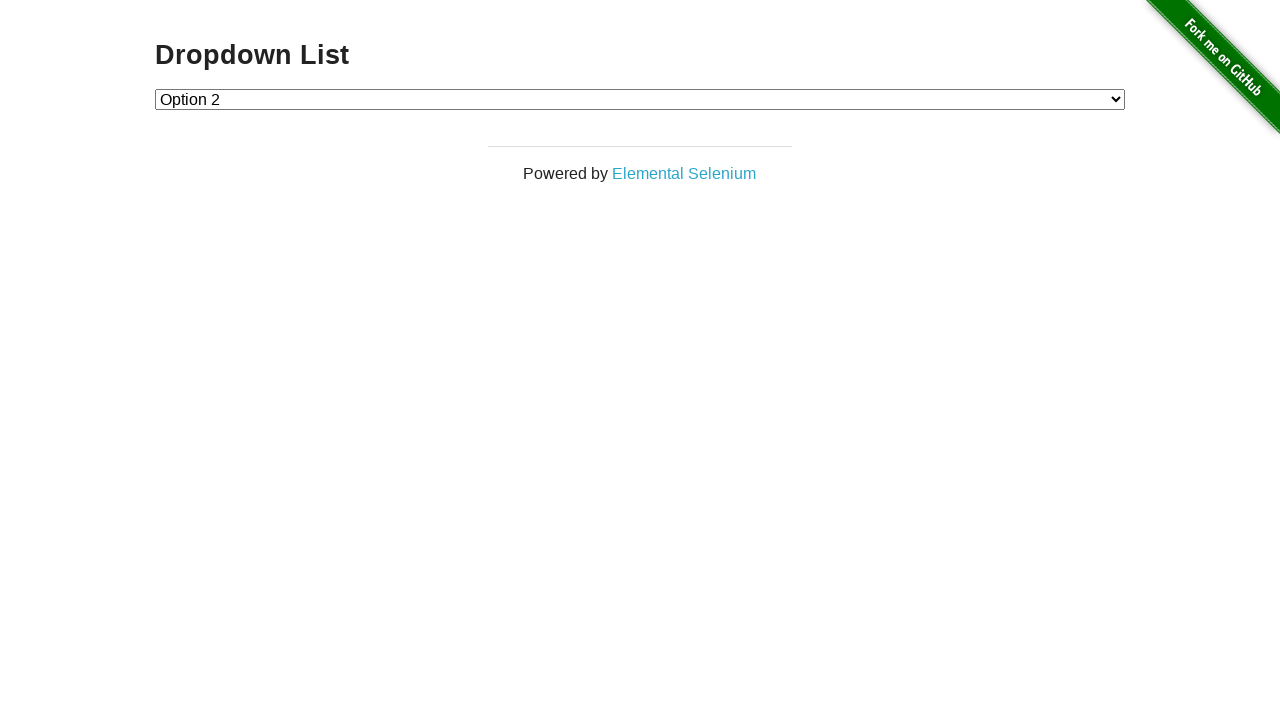

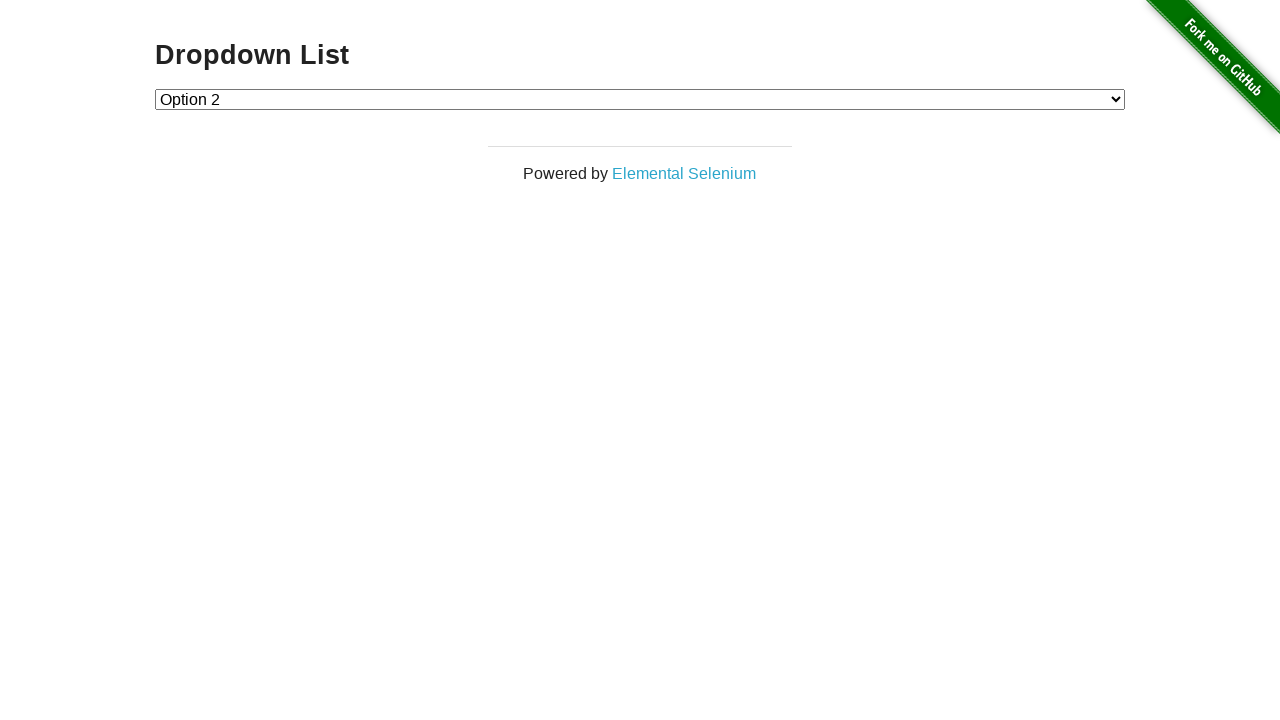